Tests JavaScript alert handling by clicking the first alert button, accepting the alert, and verifying the result message

Starting URL: https://the-internet.herokuapp.com/javascript_alerts

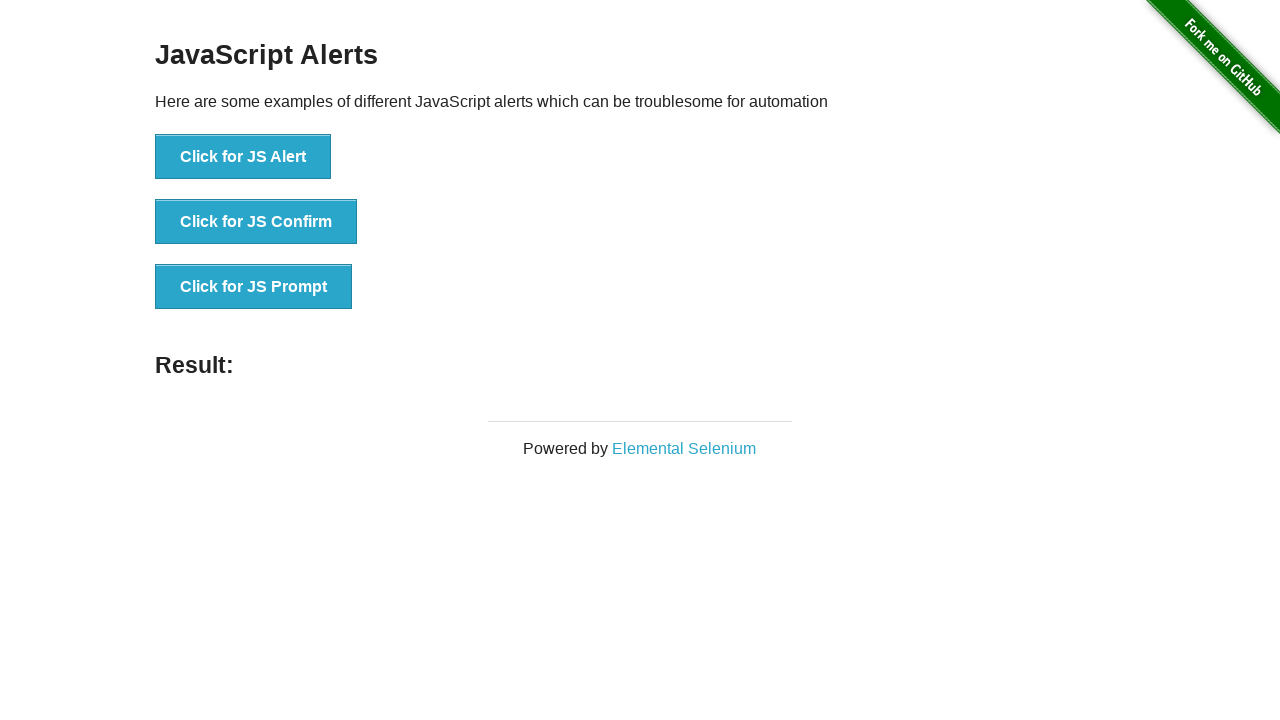

Clicked the 'Click for JS Alert' button to trigger JavaScript alert at (243, 157) on xpath=//*[text()='Click for JS Alert']
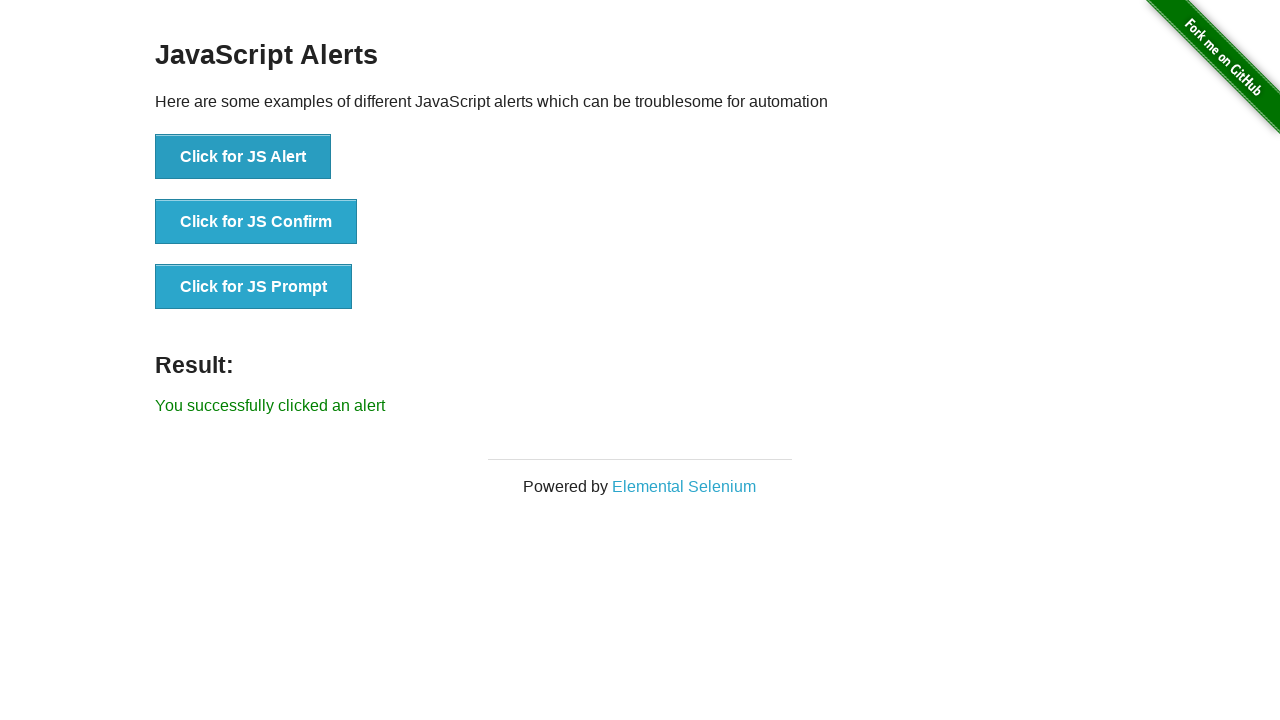

Set up dialog handler to accept alerts
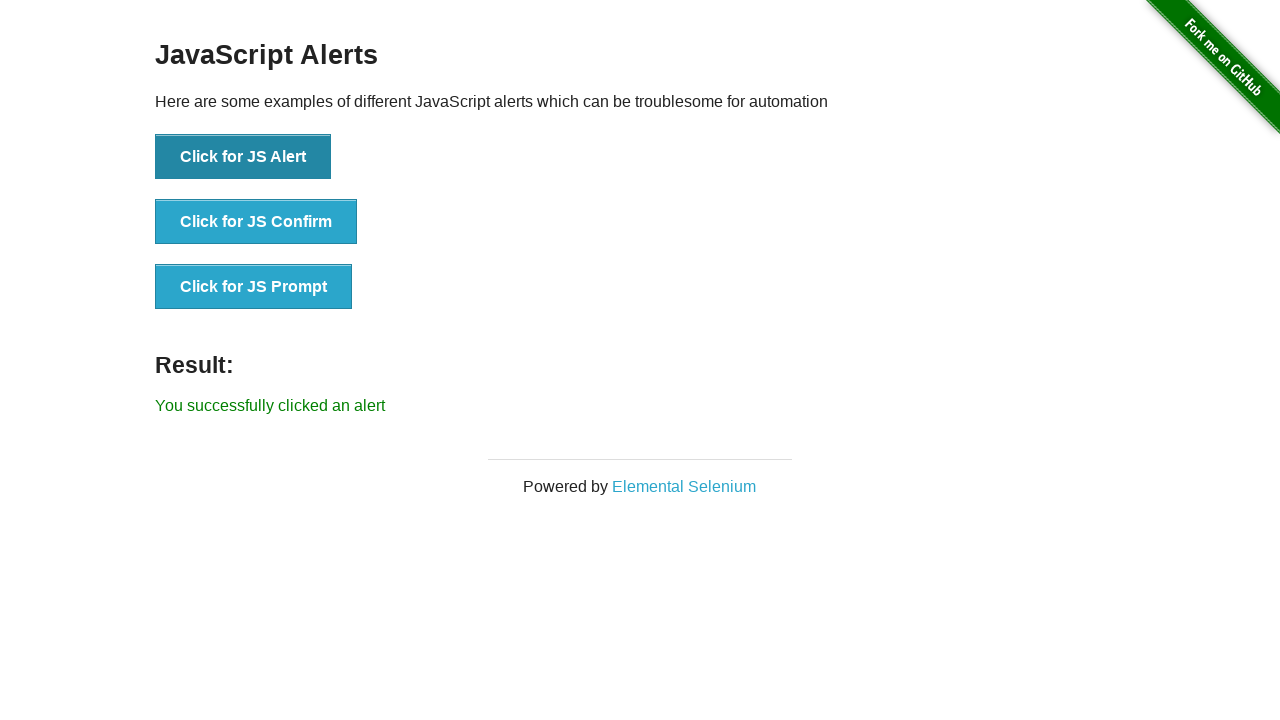

Result message element loaded
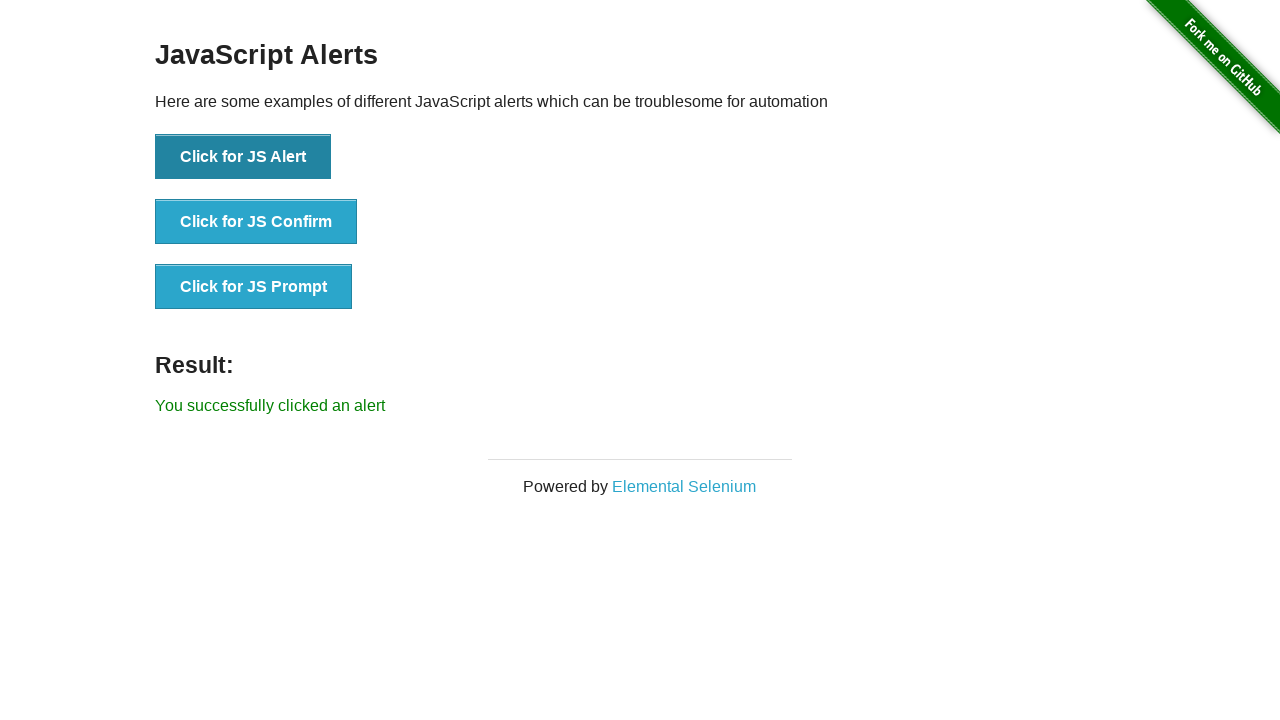

Retrieved result text: 'You successfully clicked an alert'
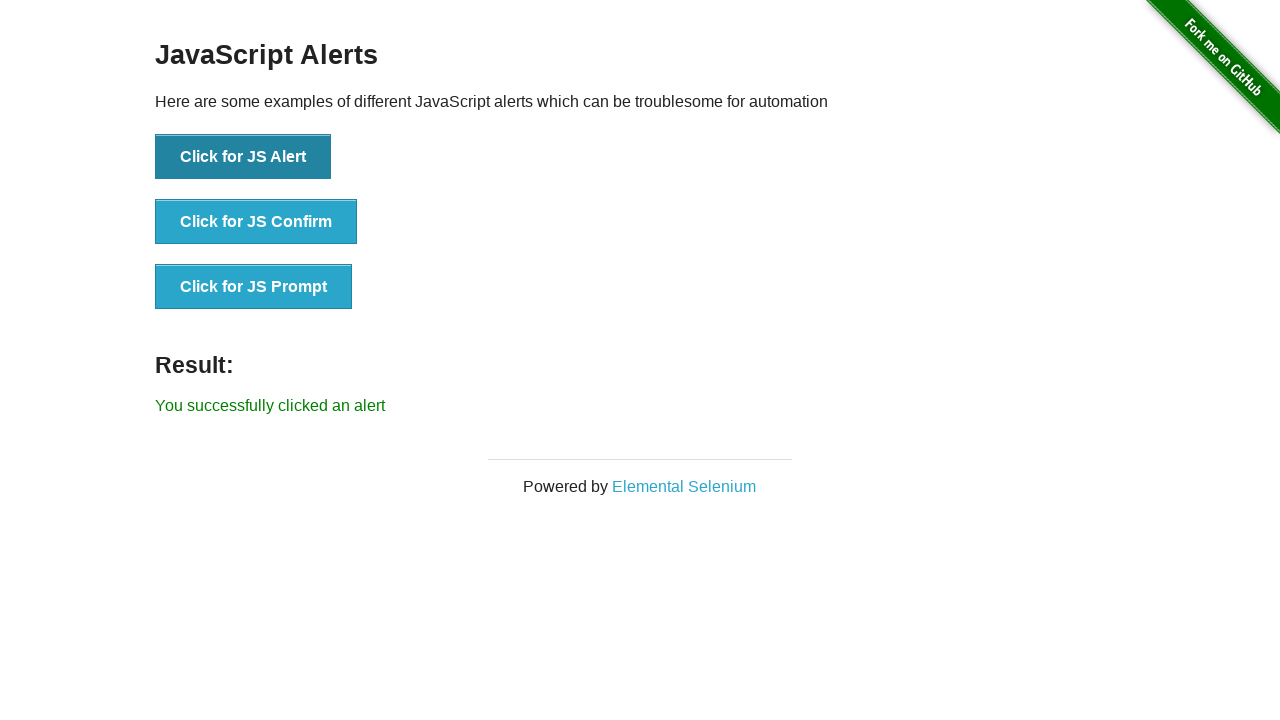

Verified result message matches expected text
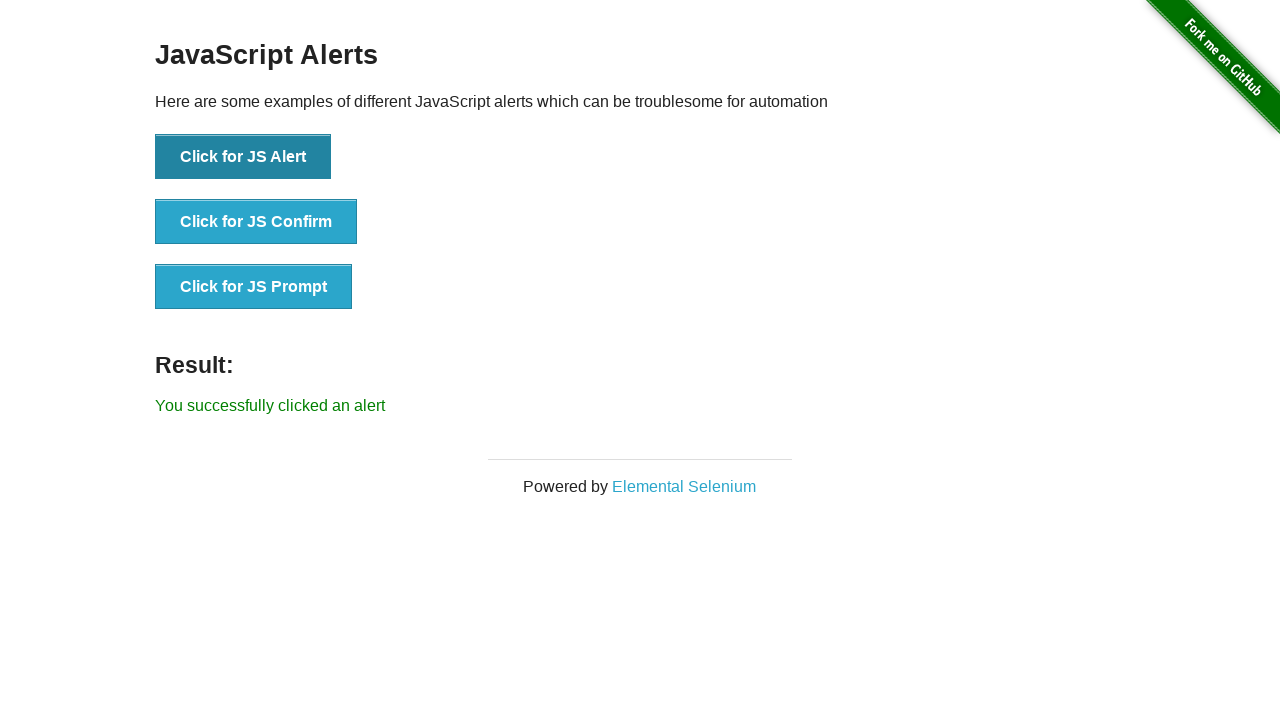

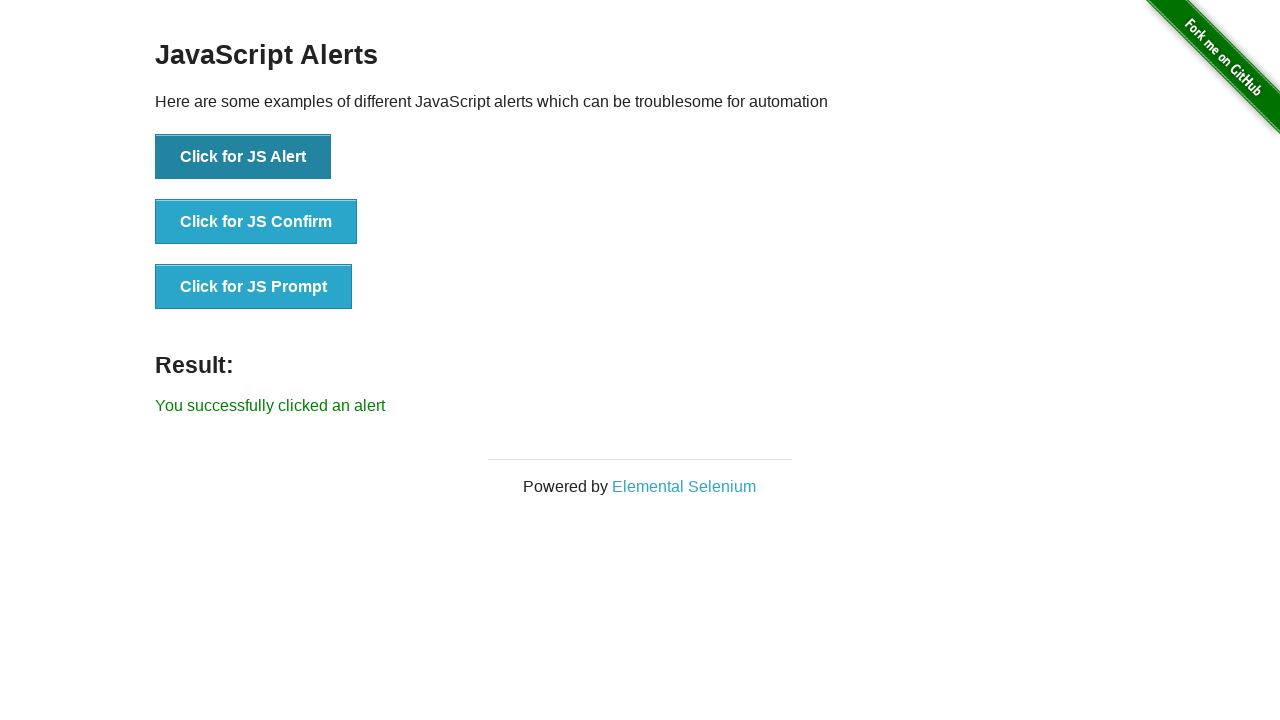